Tests navigation through different HTTP status code pages by clicking on status code links and "here" links to return to the main page

Starting URL: https://the-internet.herokuapp.com/status_codes

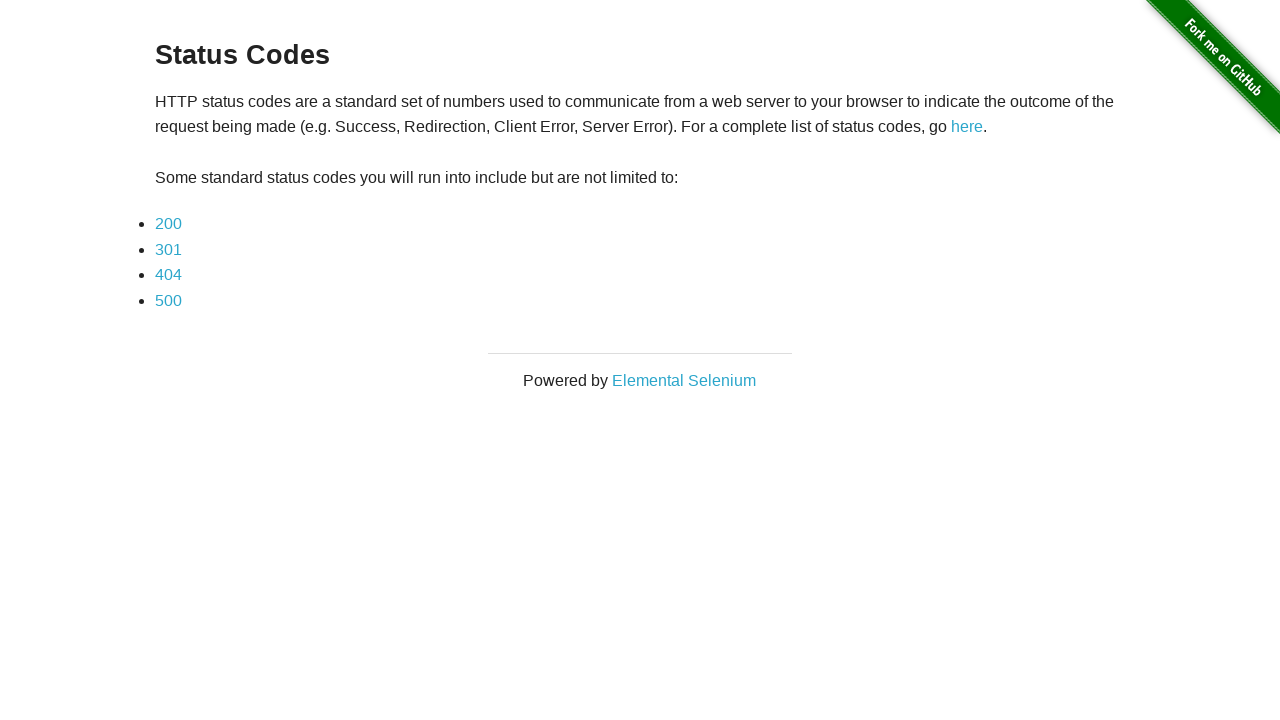

Clicked on '200' status code link at (168, 224) on a:text('200')
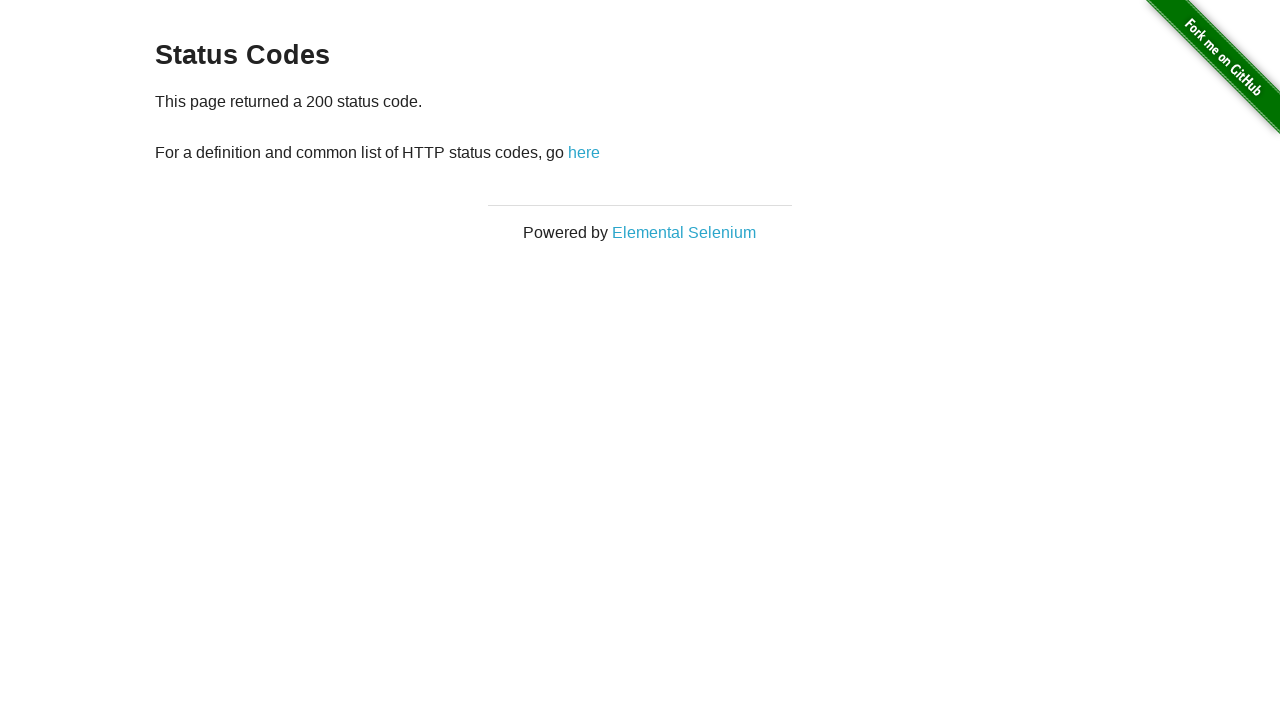

Navigated to 200 status code page
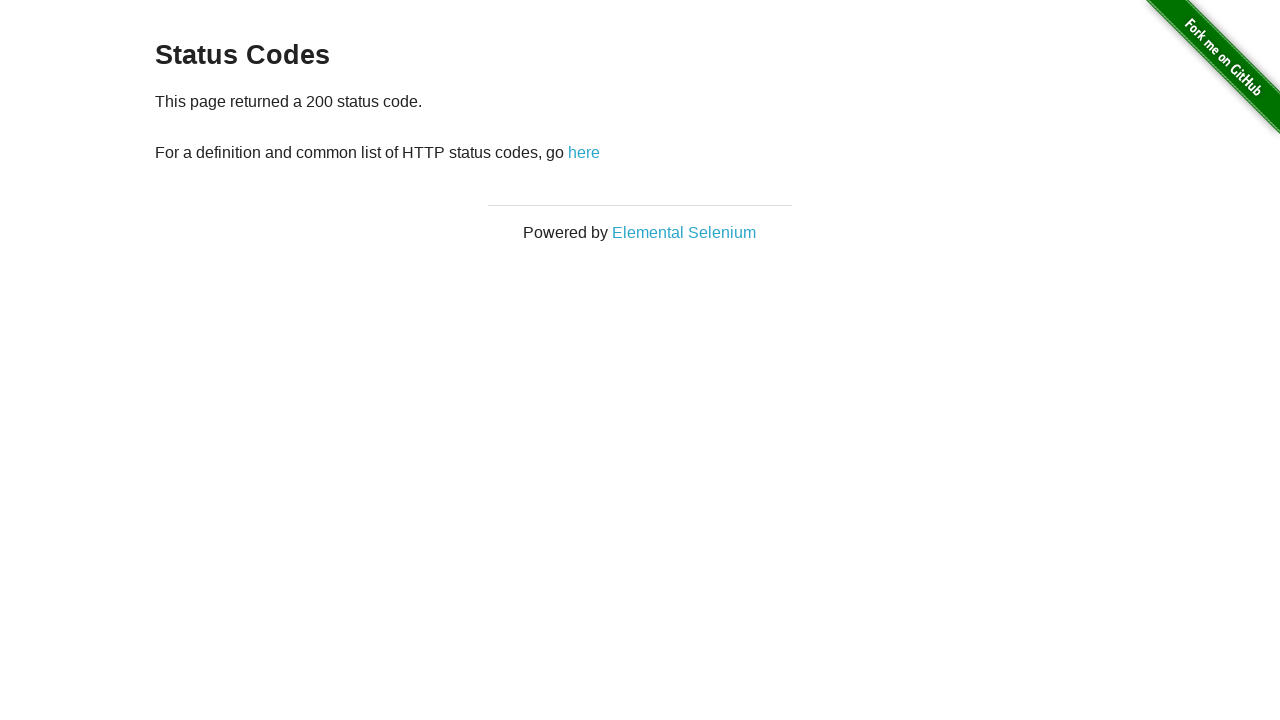

Clicked 'here' link to return to main page from 200 status at (584, 152) on a:text('here')
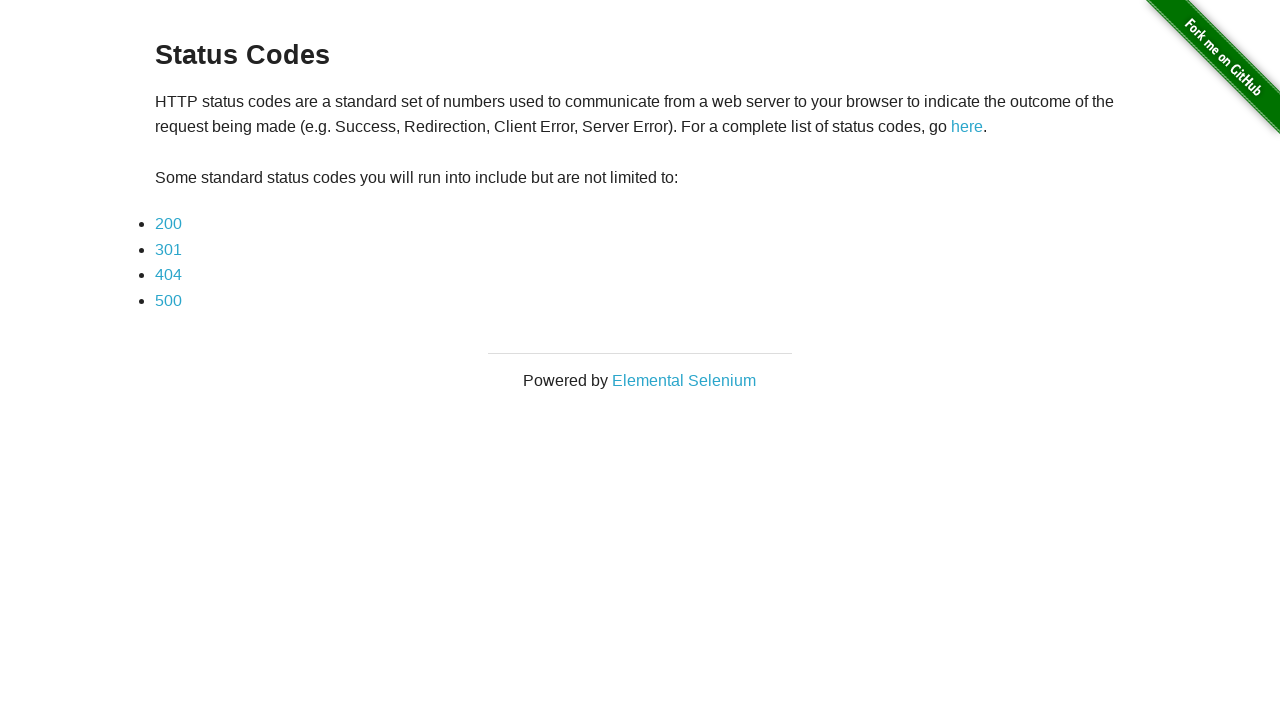

Clicked on '301' status code link at (168, 249) on a:text('301')
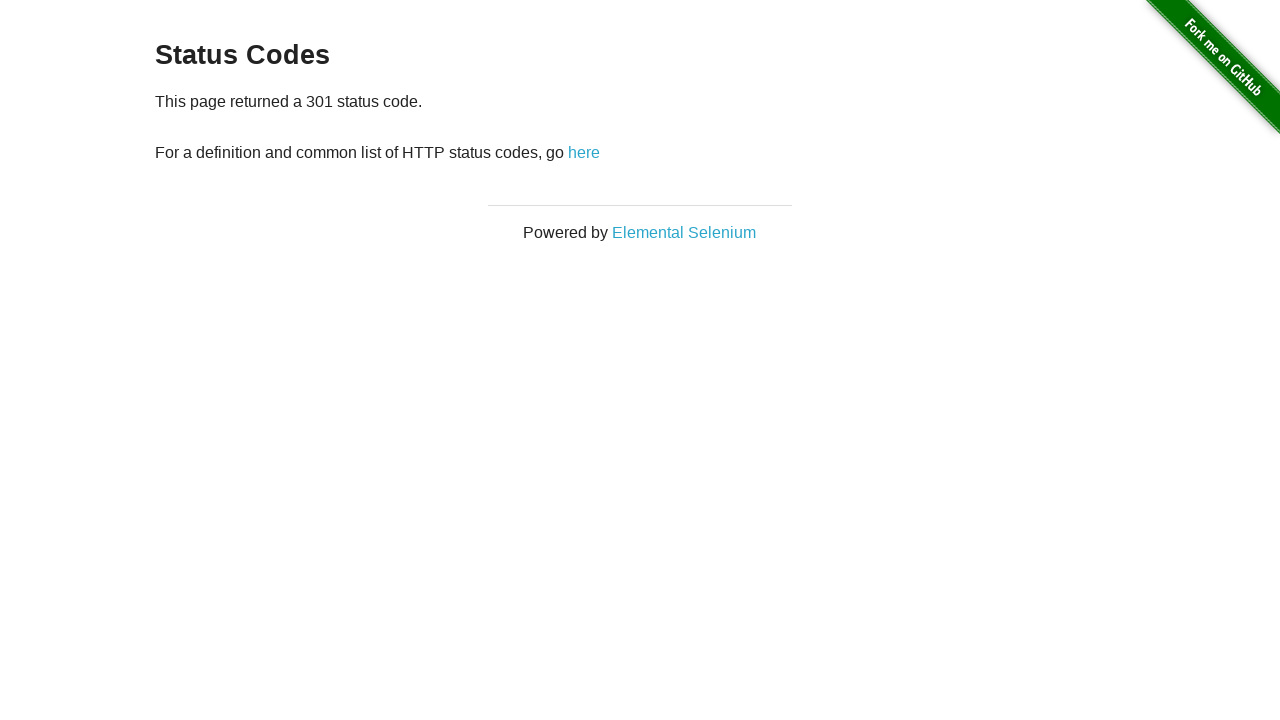

Navigated to 301 status code page
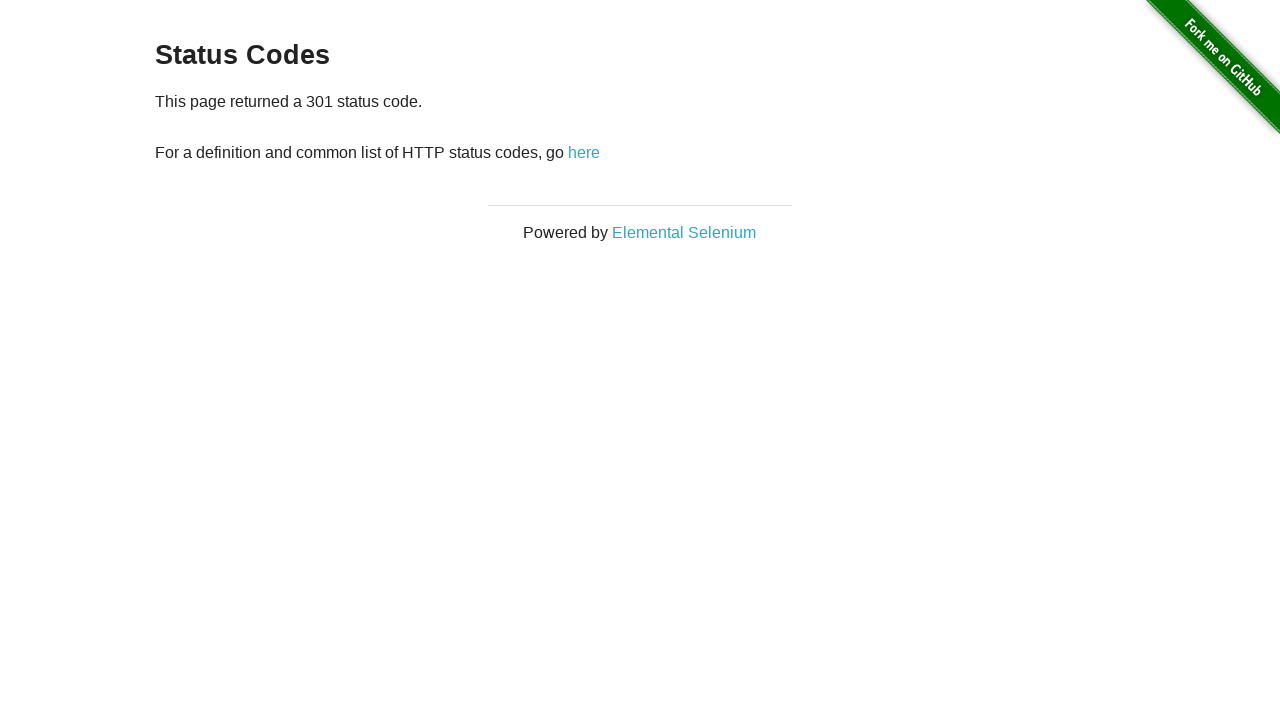

Clicked 'here' link to return to main page from 301 status at (584, 152) on a:text('here')
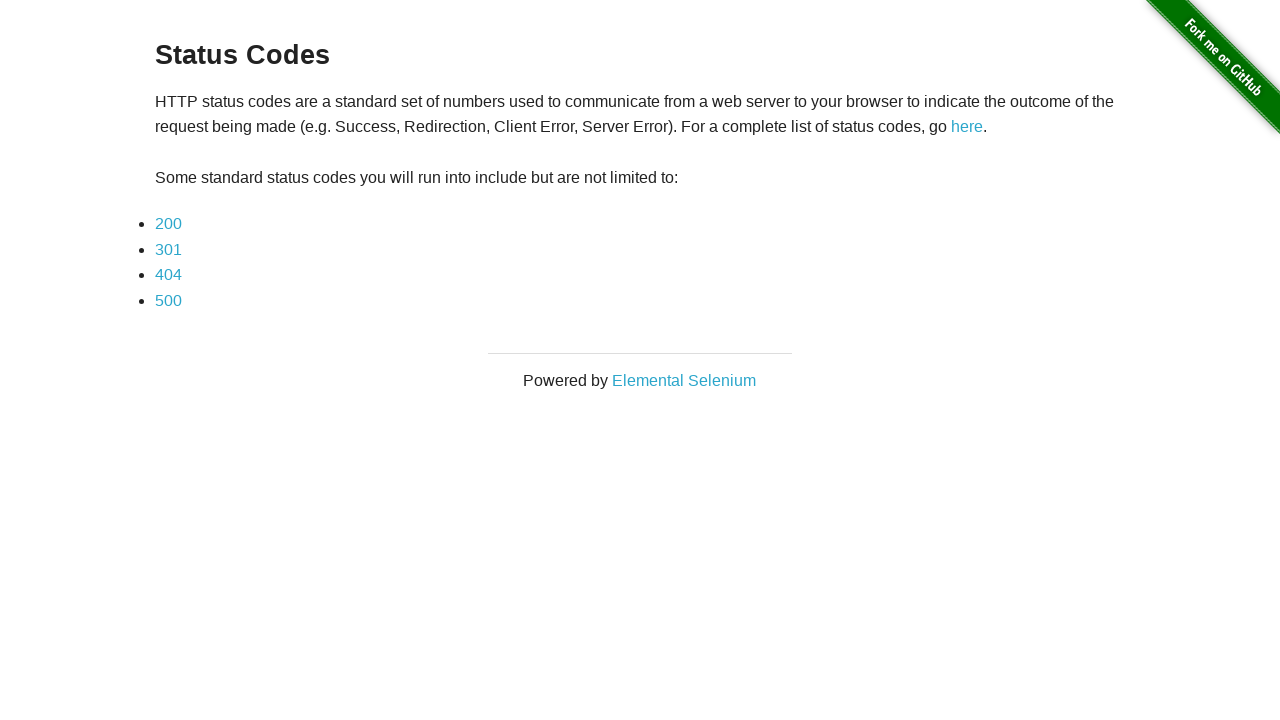

Clicked on '404' status code link at (168, 275) on a:text('404')
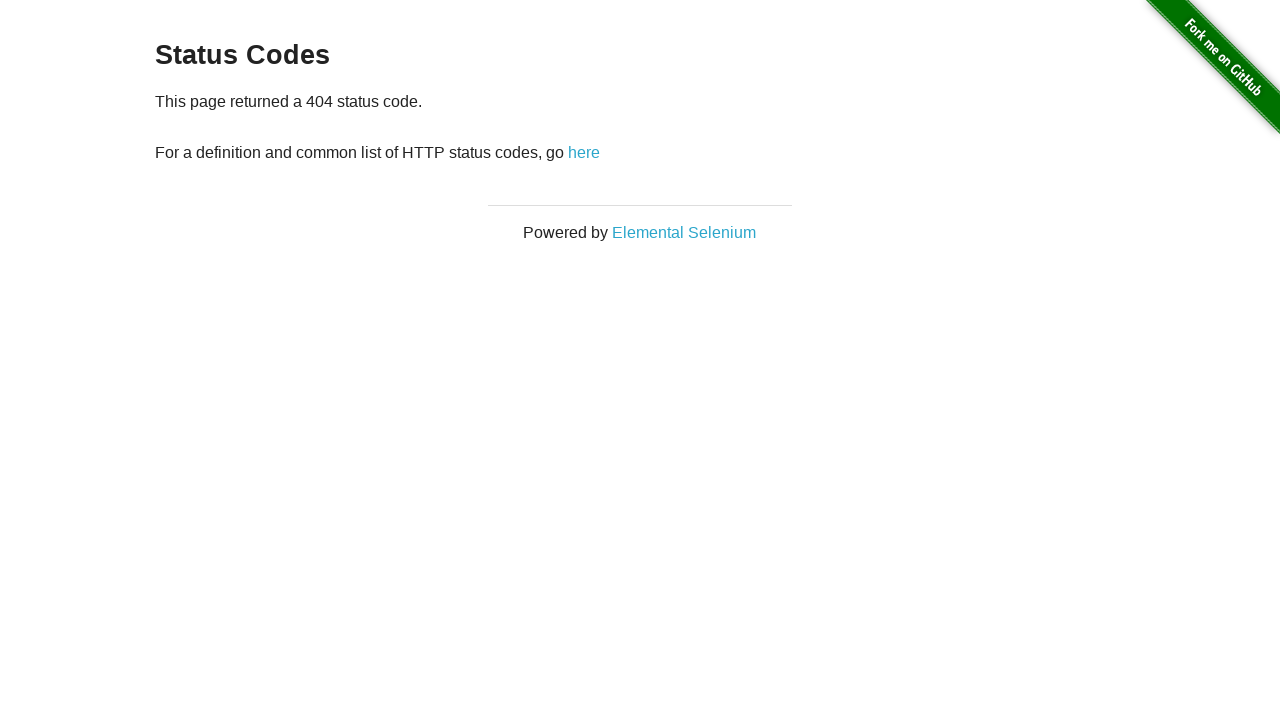

Navigated to 404 status code page
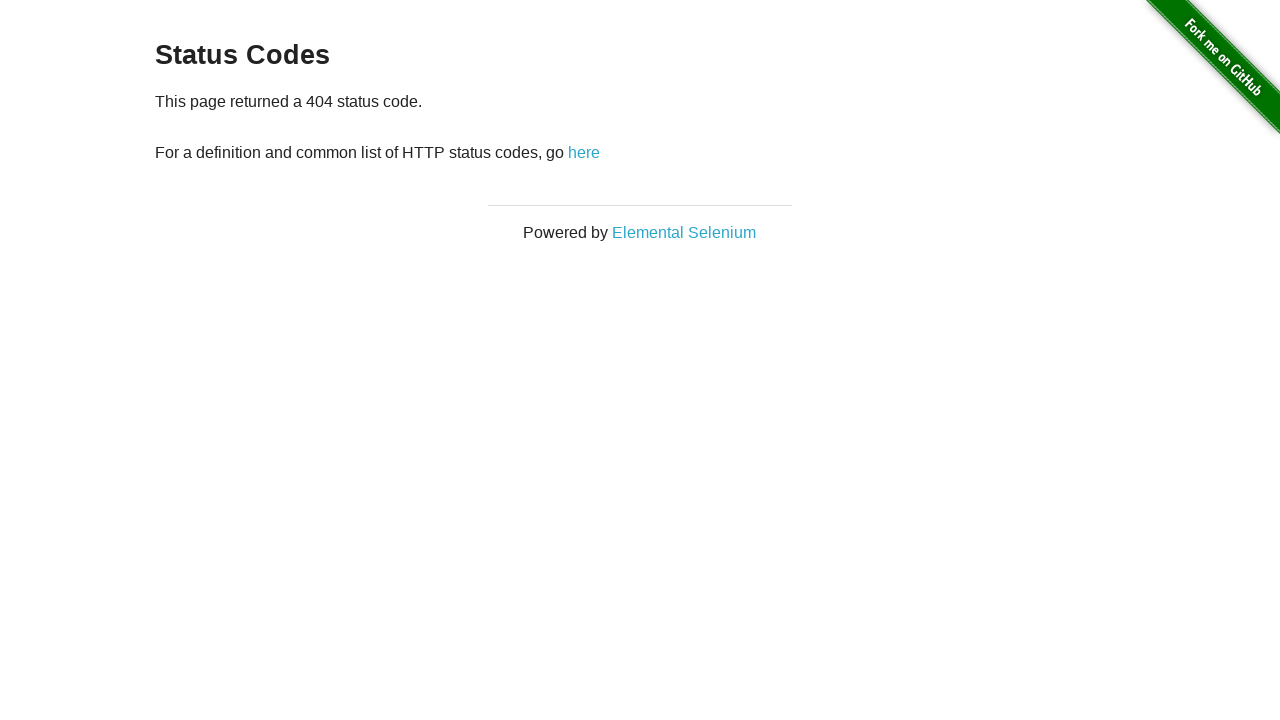

Clicked 'here' link to return to main page from 404 status at (584, 152) on a:text('here')
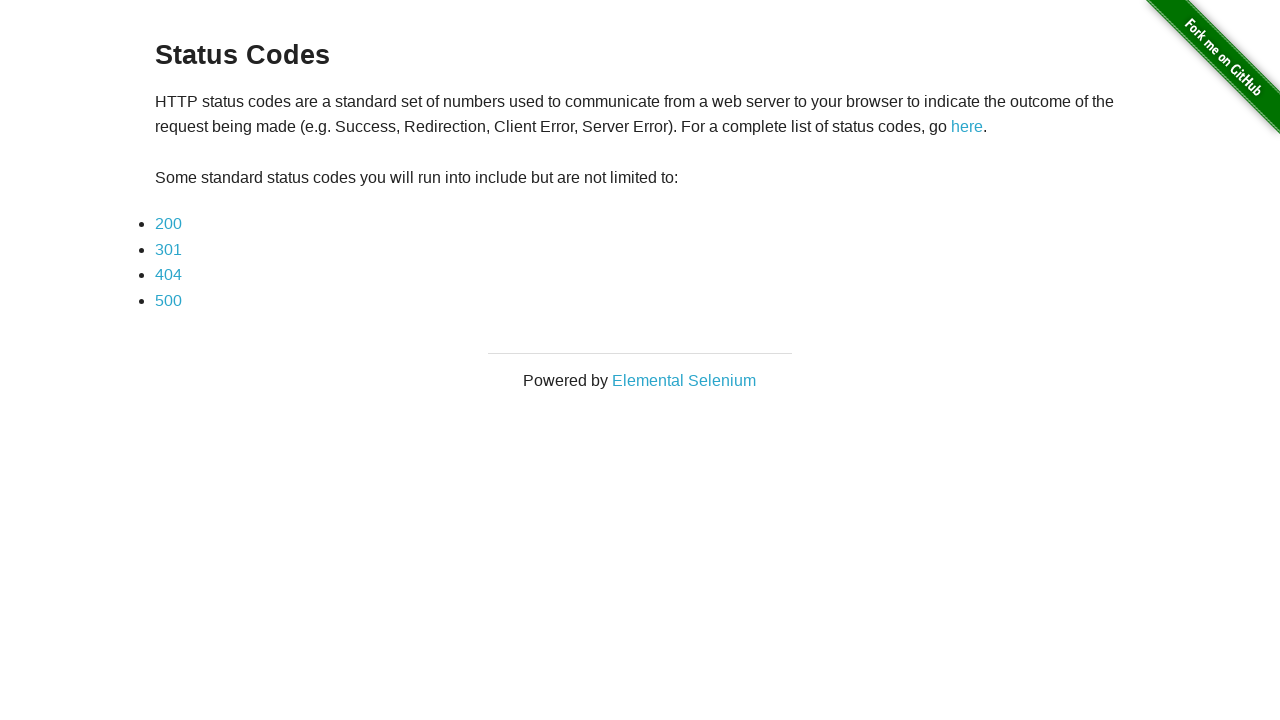

Clicked on '500' status code link at (168, 300) on a:text('500')
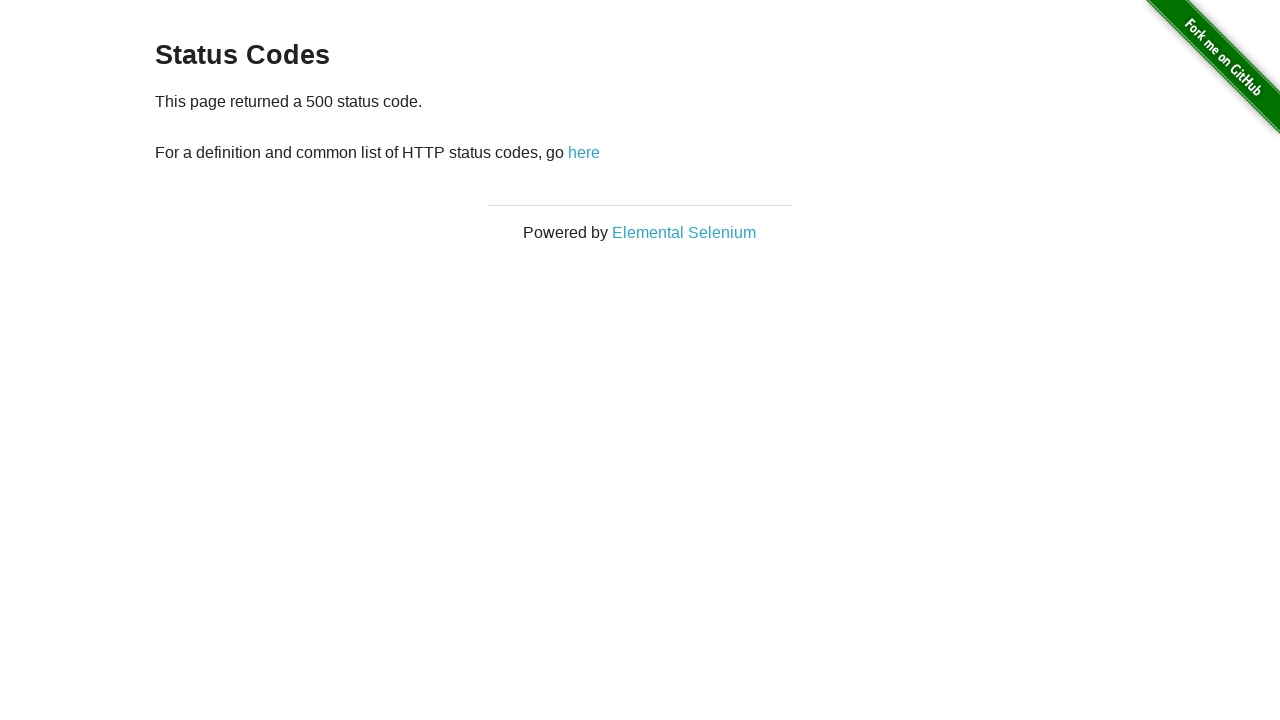

Navigated to 500 status code page
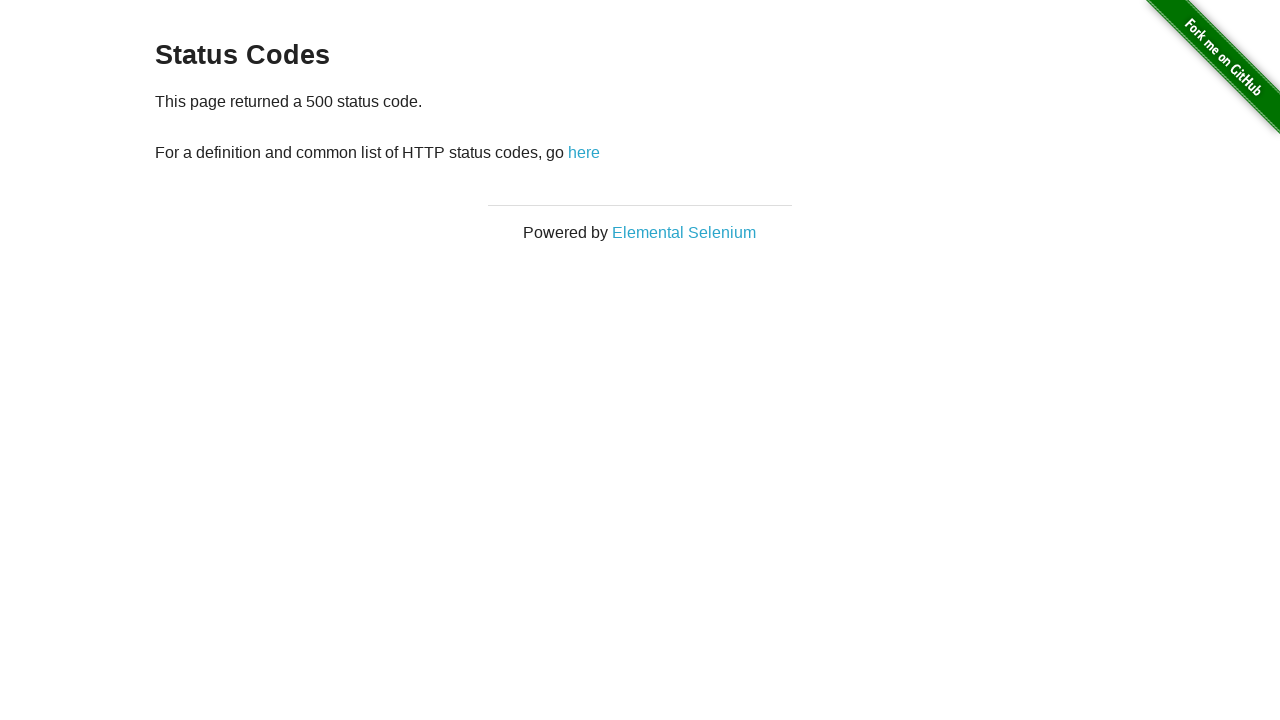

Clicked 'here' link to return to main page from 500 status at (584, 152) on a:text('here')
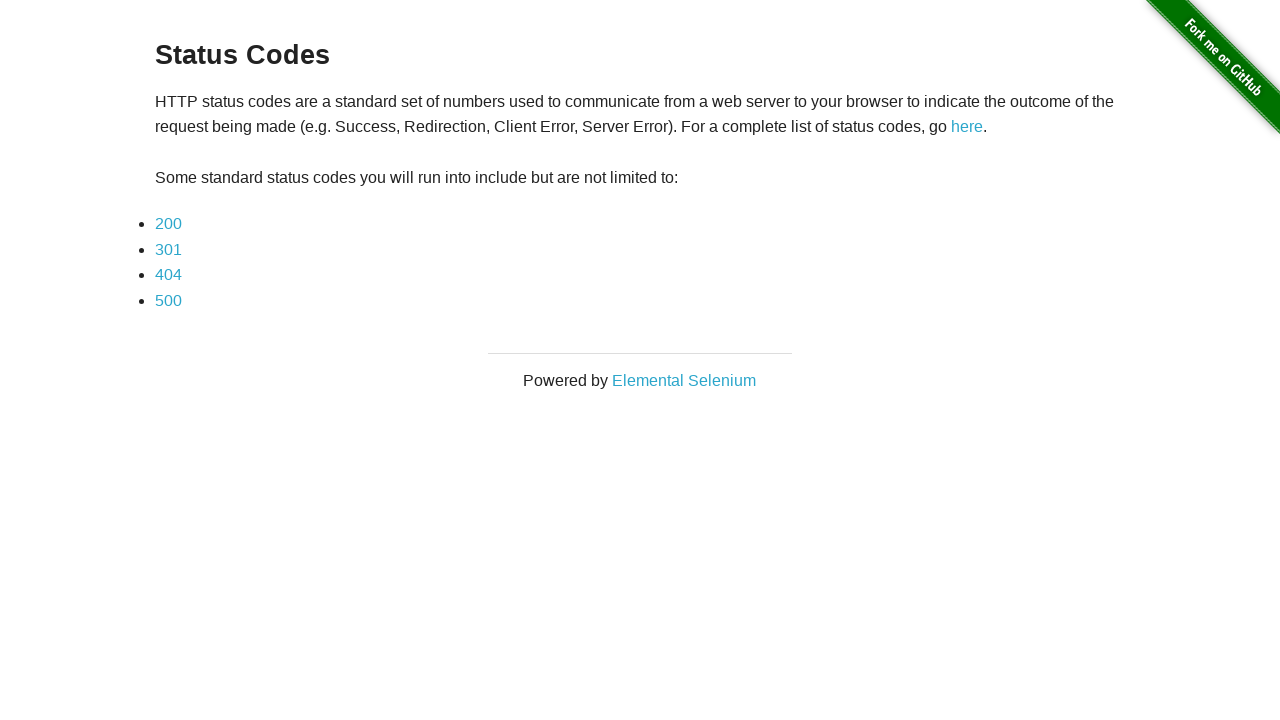

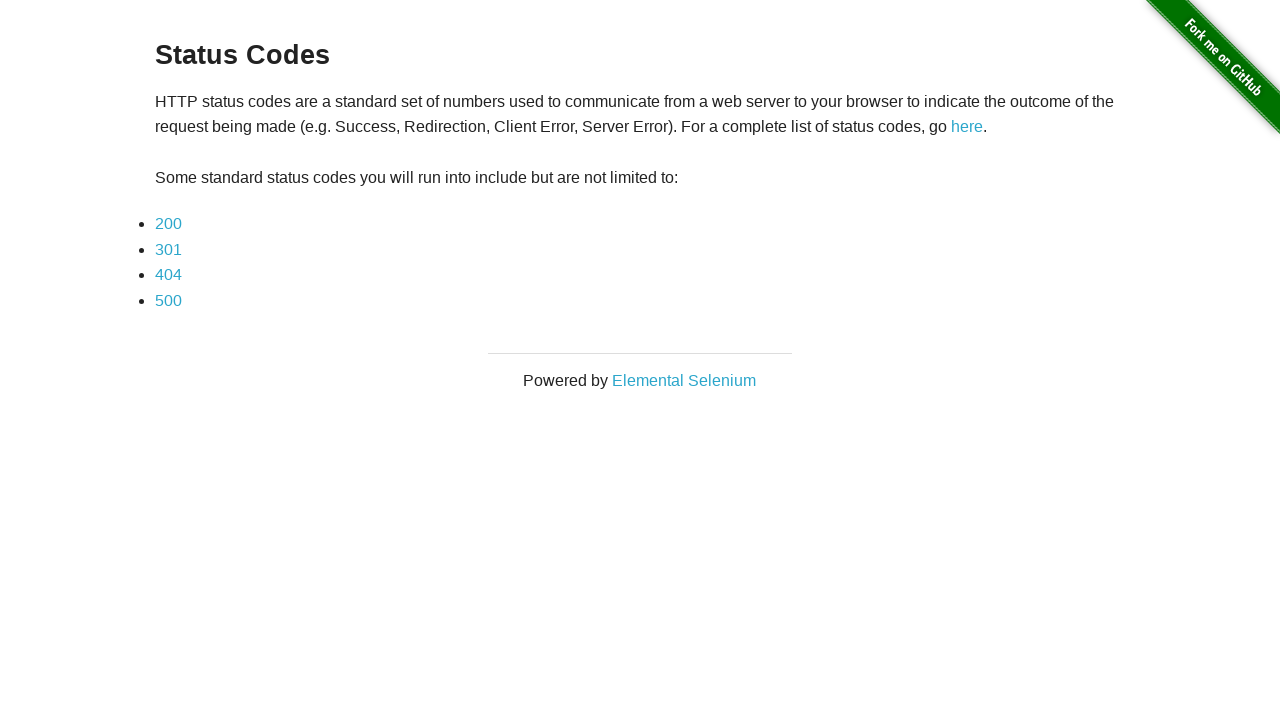